Tests radio button functionality on a flight booking practice page by clicking on a trip type radio button and verifying that the associated return date section becomes enabled.

Starting URL: https://rahulshettyacademy.com/dropdownsPractise/

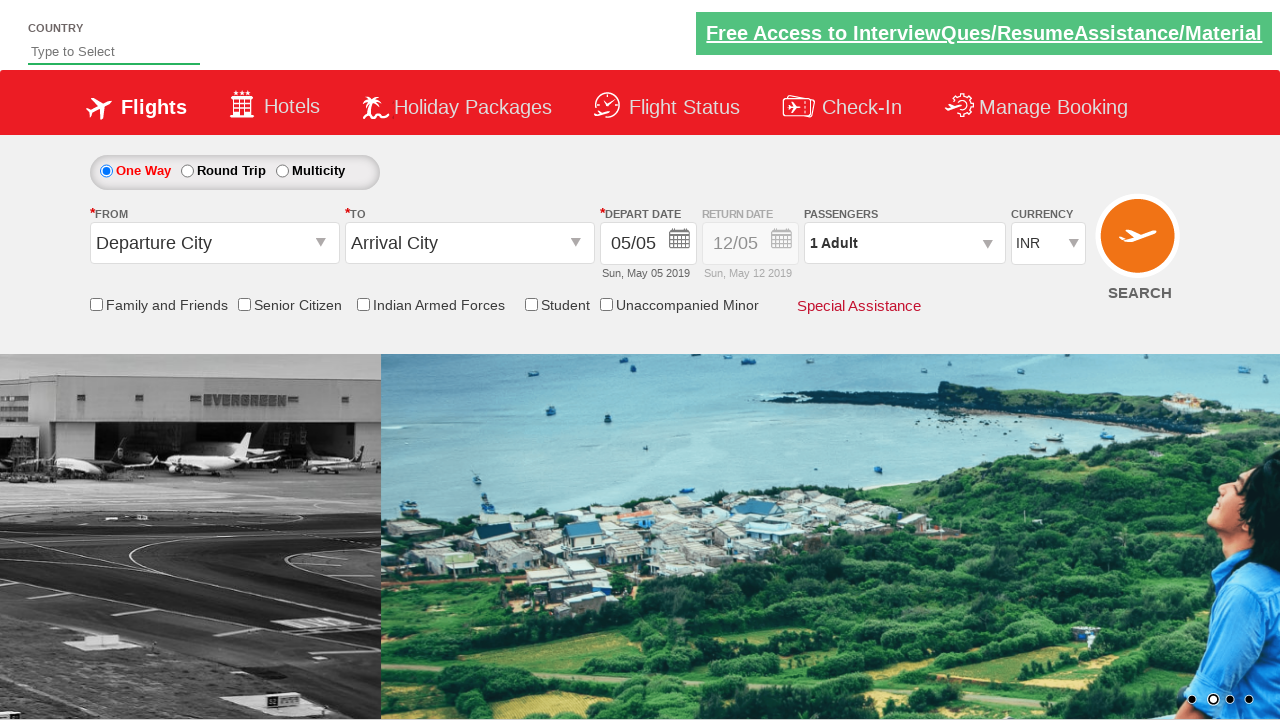

Clicked round trip radio button at (187, 171) on #ctl00_mainContent_rbtnl_Trip_1
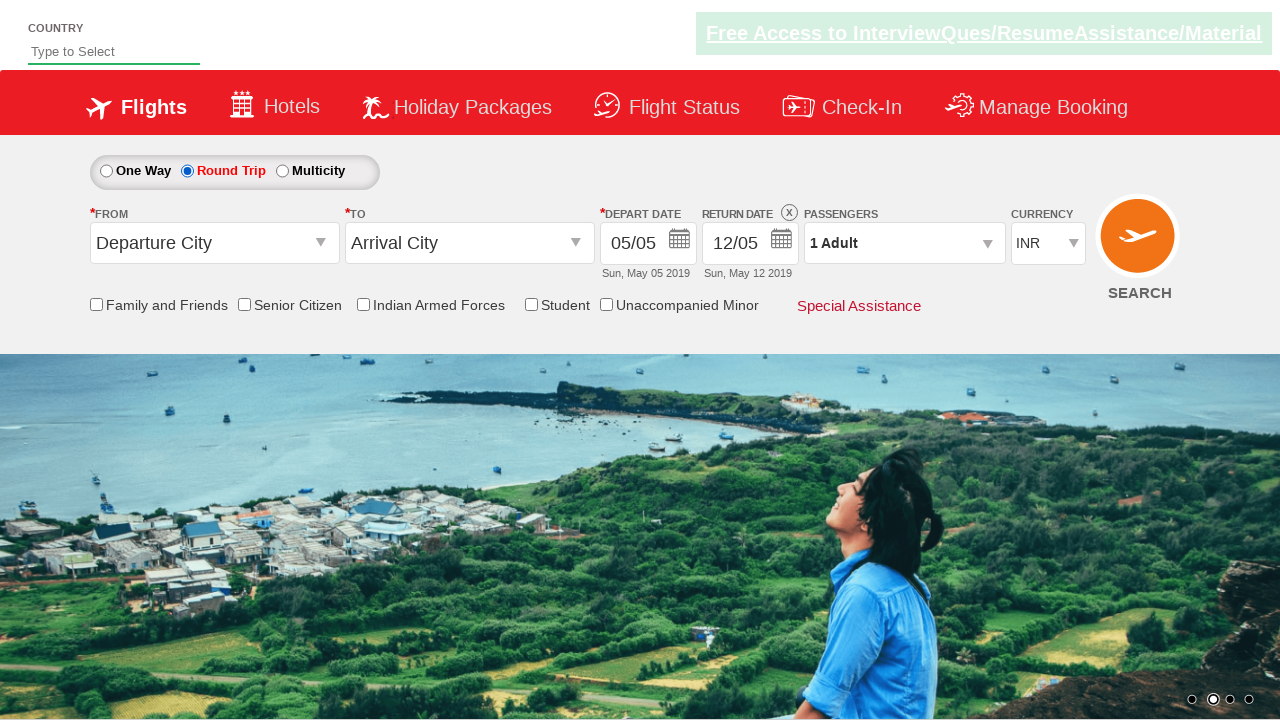

Return date section element is present
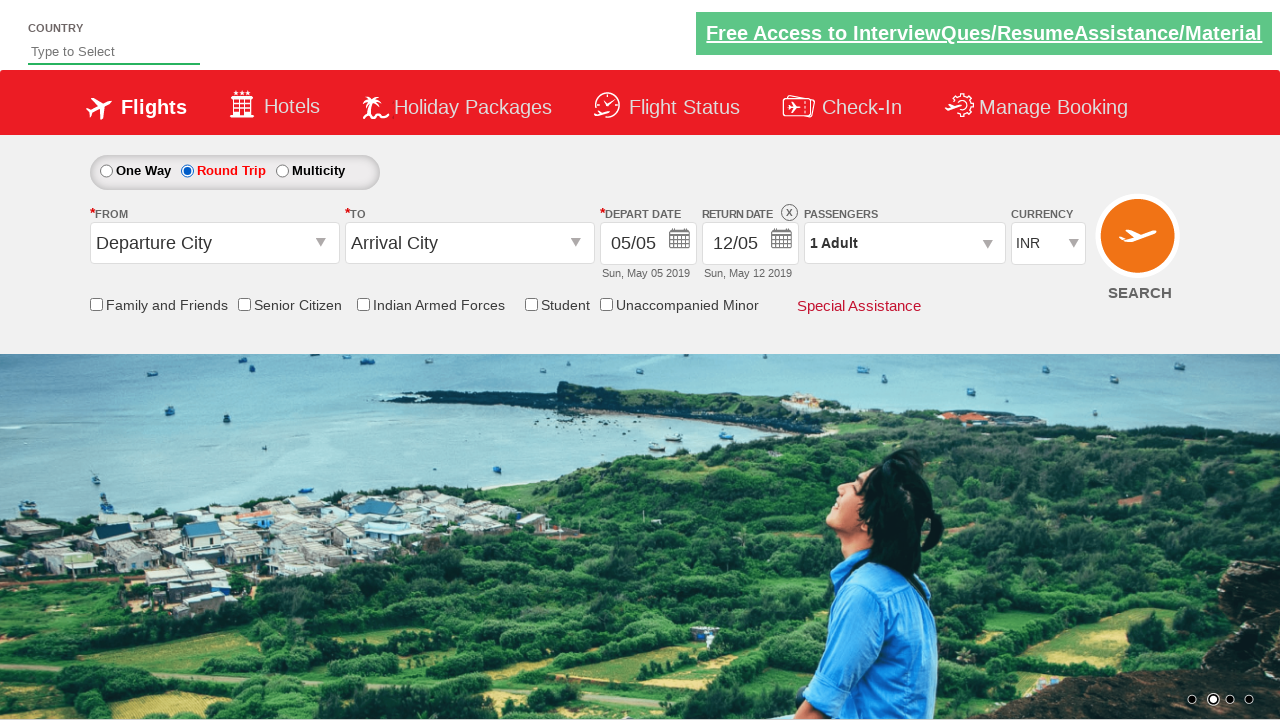

Retrieved style attribute from return date section
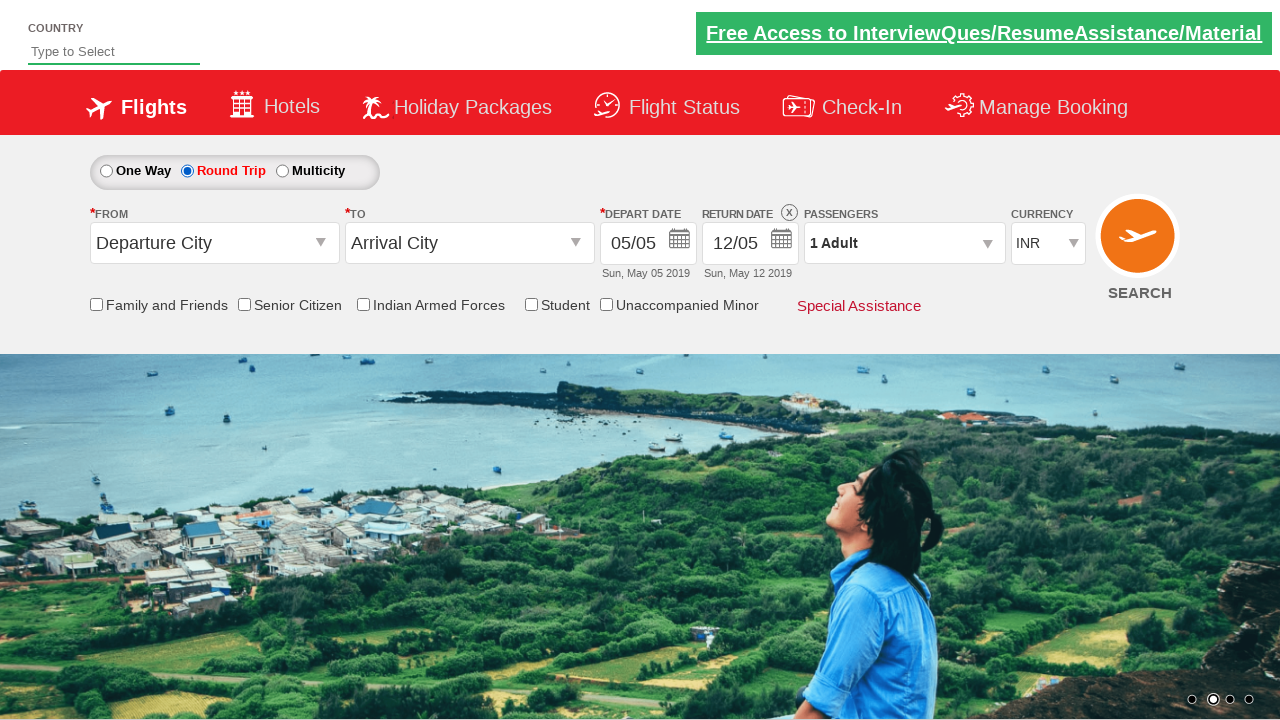

Verified return date section is enabled (opacity: 1)
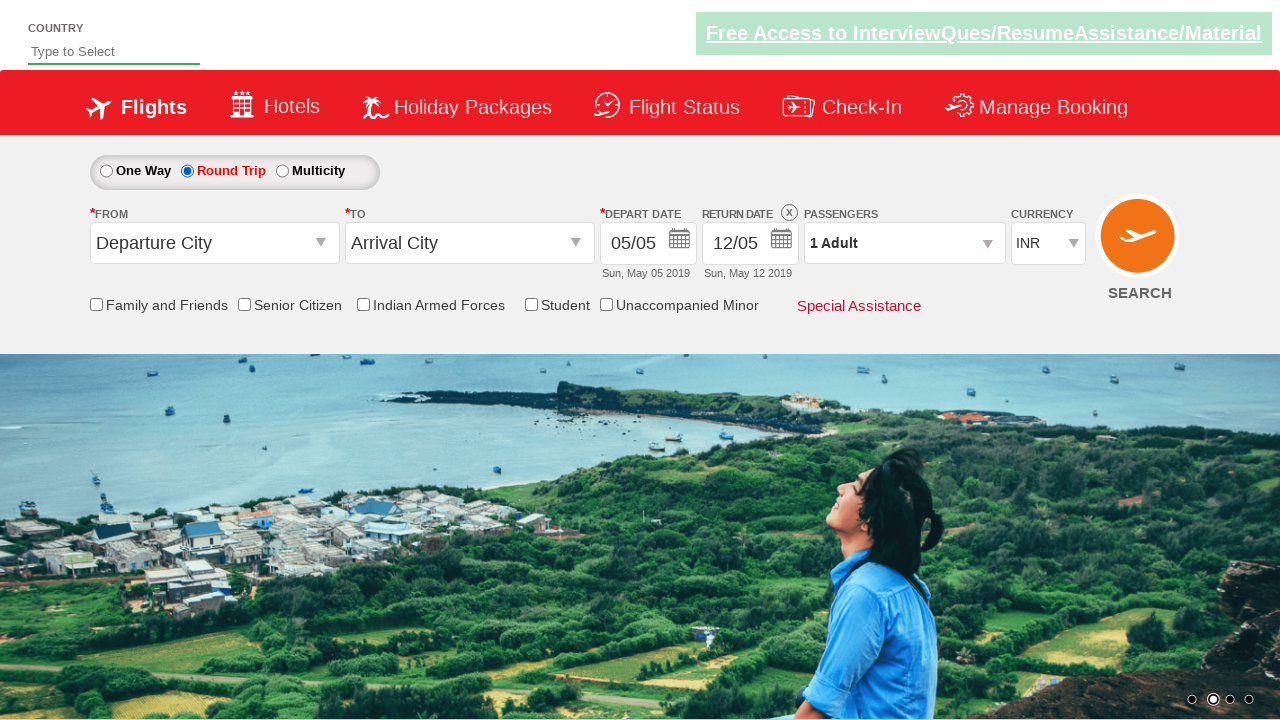

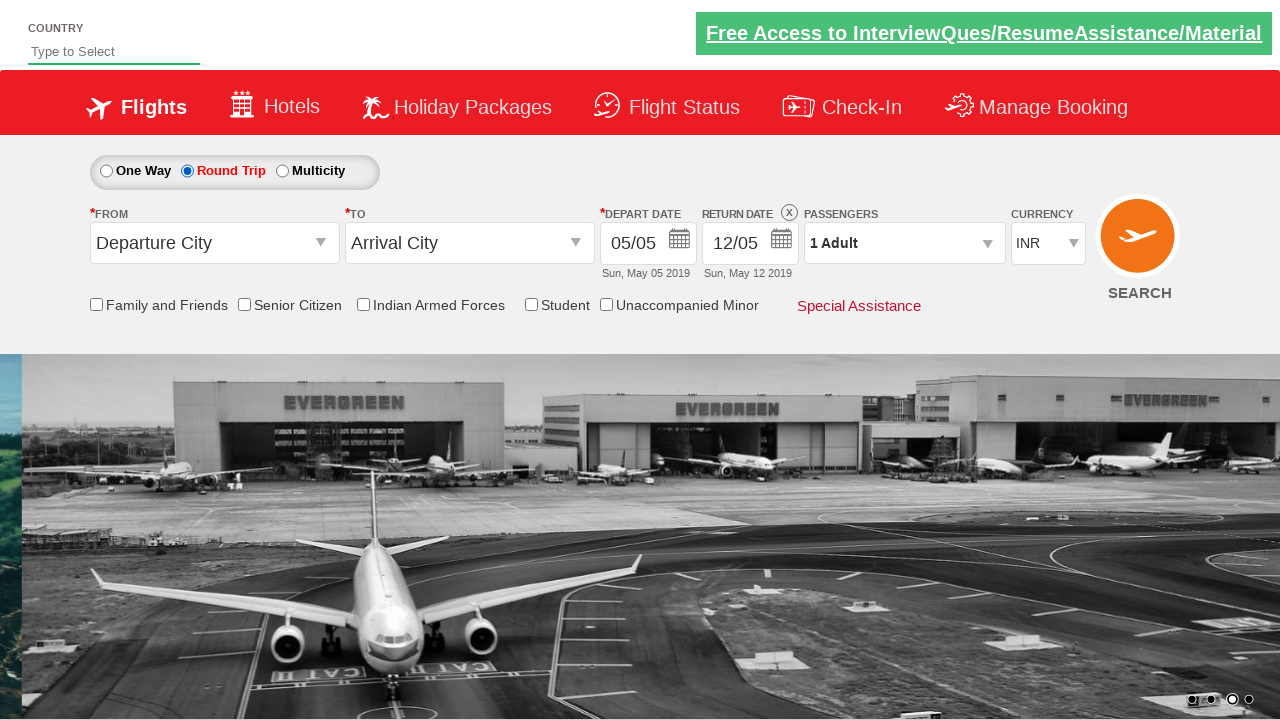